Tests selecting multiple radio buttons sequentially on the radio button page

Starting URL: https://formy-project.herokuapp.com/radiobutton

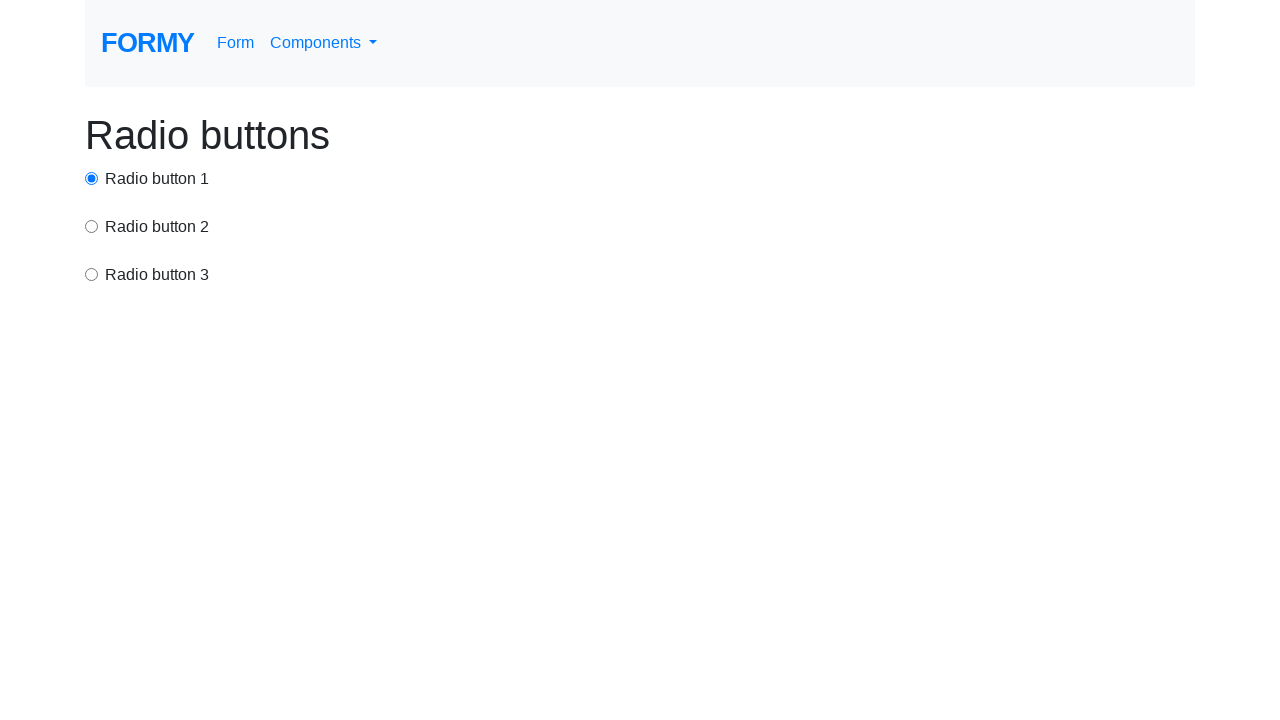

Clicked radio button option 1 at (92, 178) on input[value='option1']
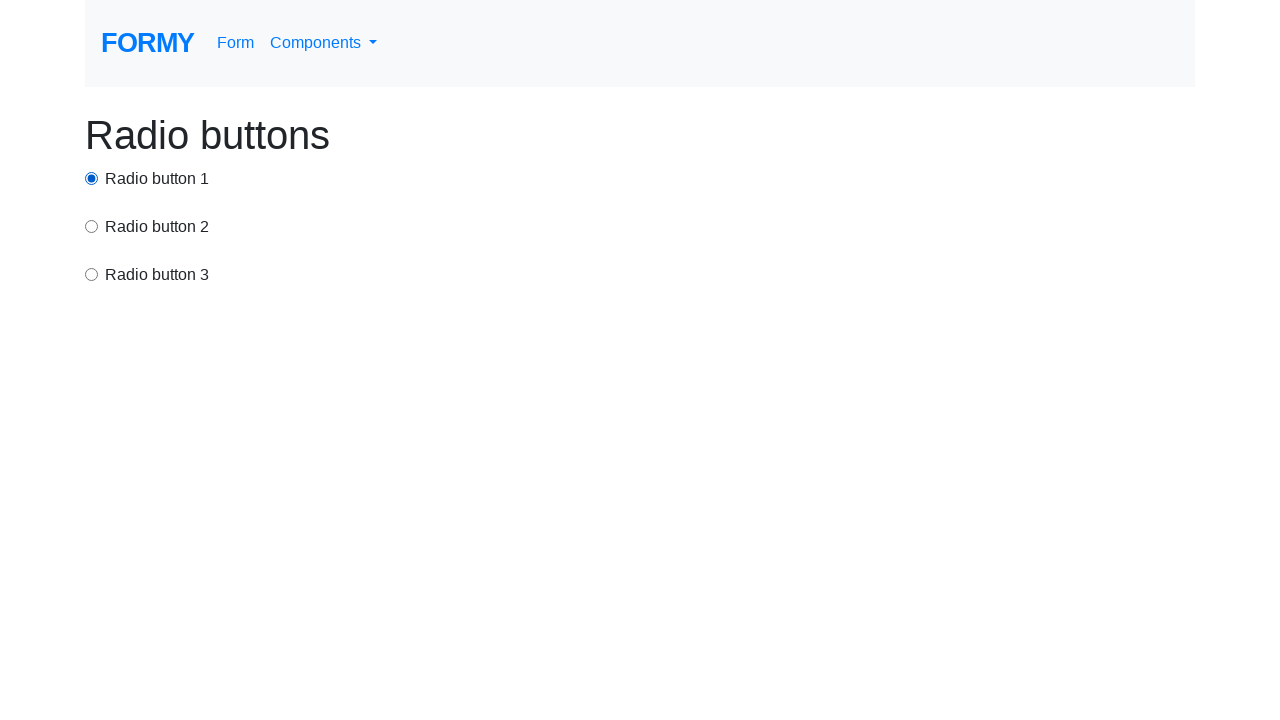

Clicked radio button option 2 at (92, 226) on input[value='option2']
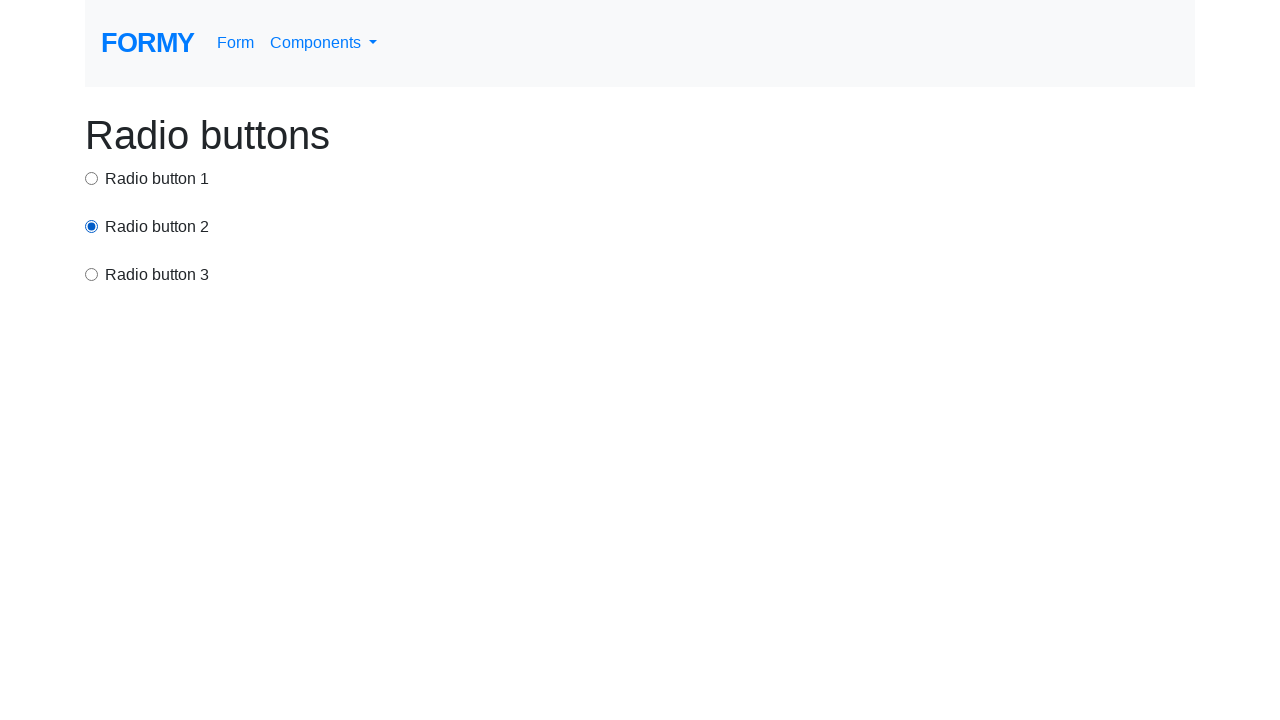

Clicked radio button option 3 at (92, 274) on input[value='option3']
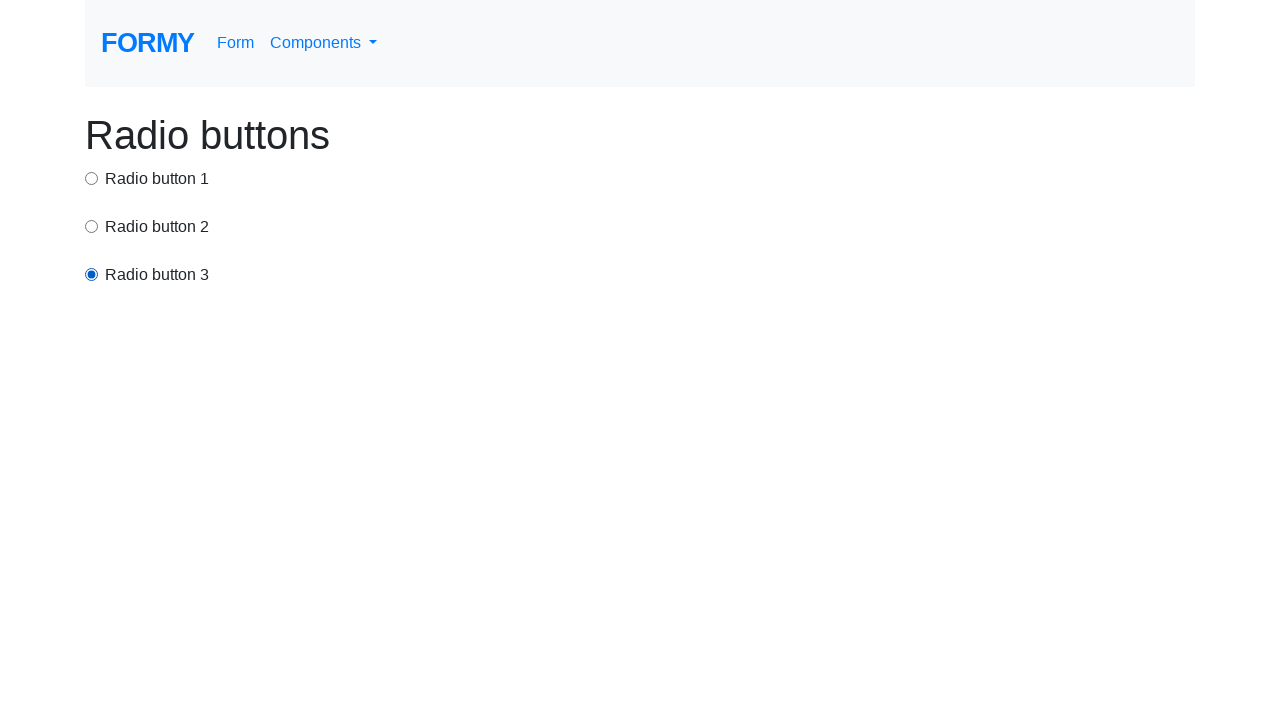

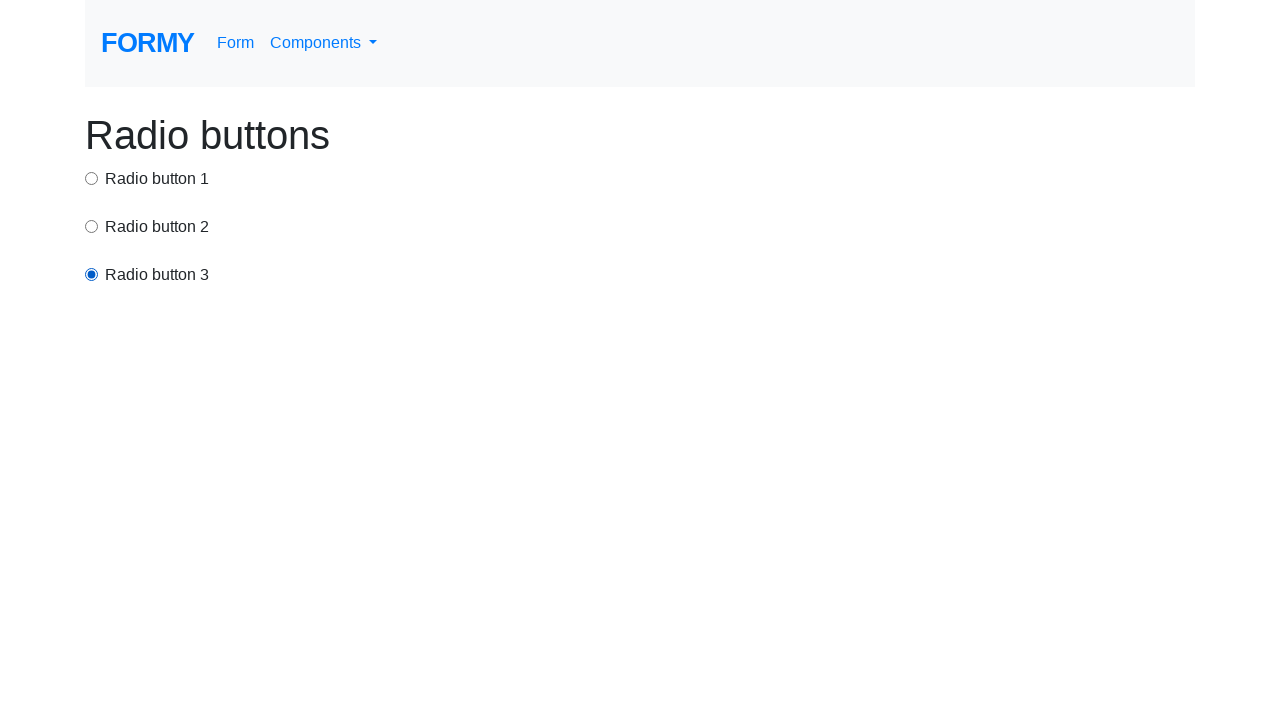